Tests sorting the Email column in ascending order by clicking the column header and verifying the emails are sorted alphabetically

Starting URL: http://the-internet.herokuapp.com/tables

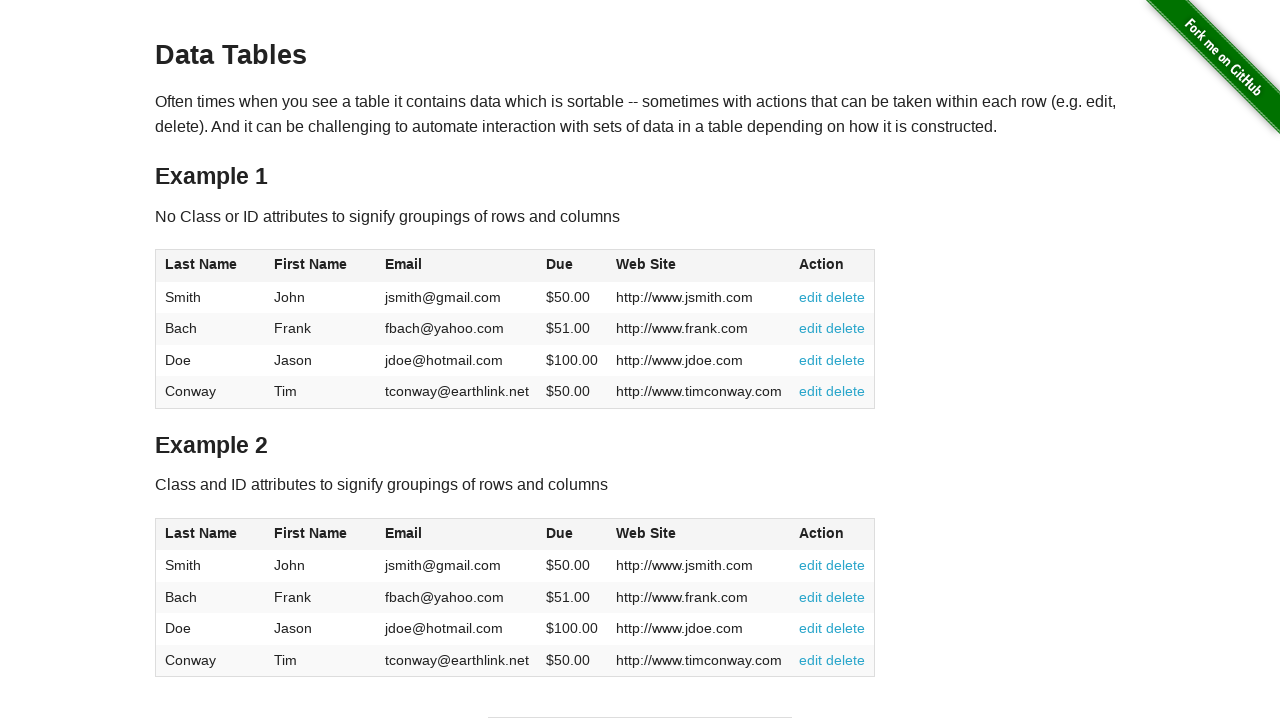

Clicked Email column header to sort in ascending order at (457, 266) on #table1 thead tr th:nth-of-type(3)
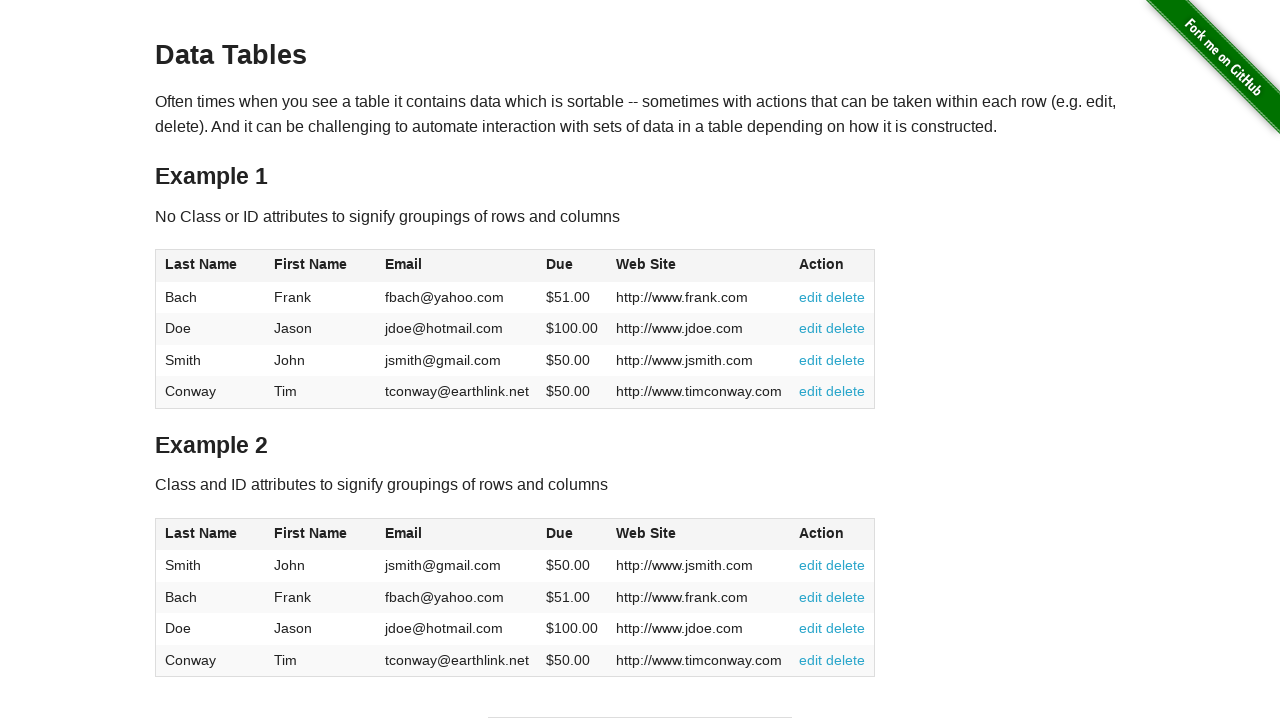

Waited for table to update after sorting
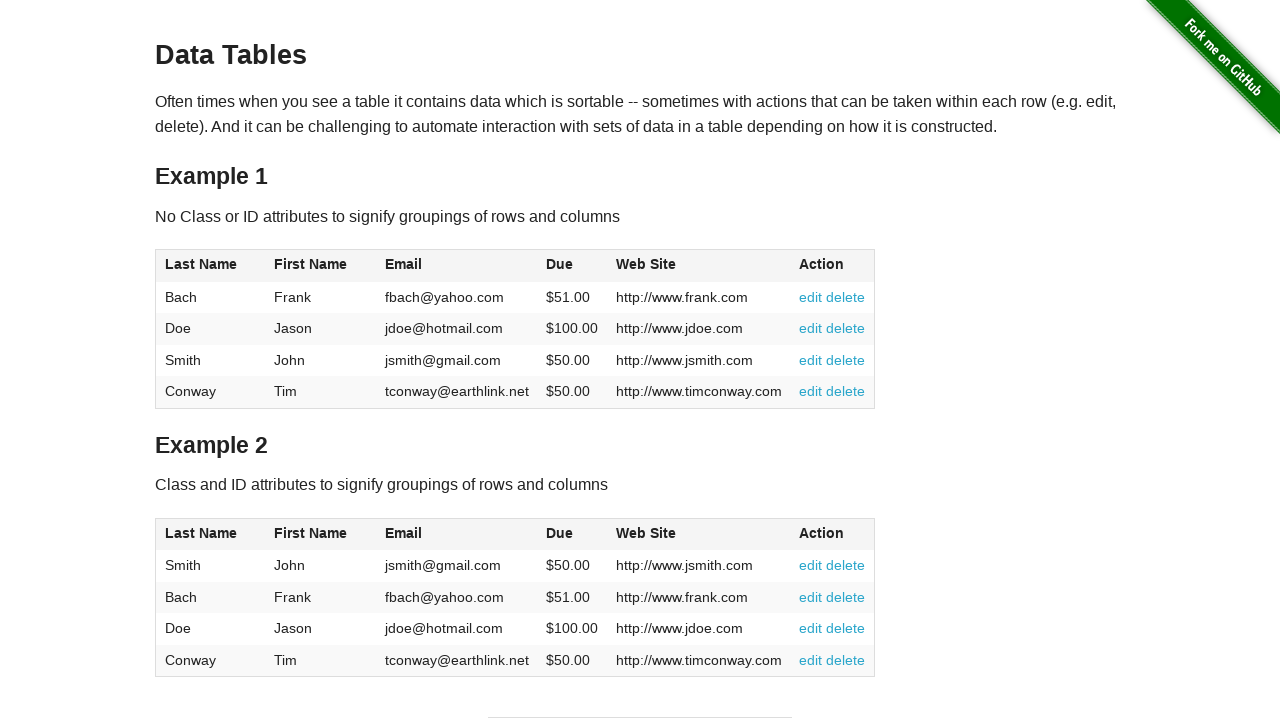

Retrieved all email values from table - found 4 emails
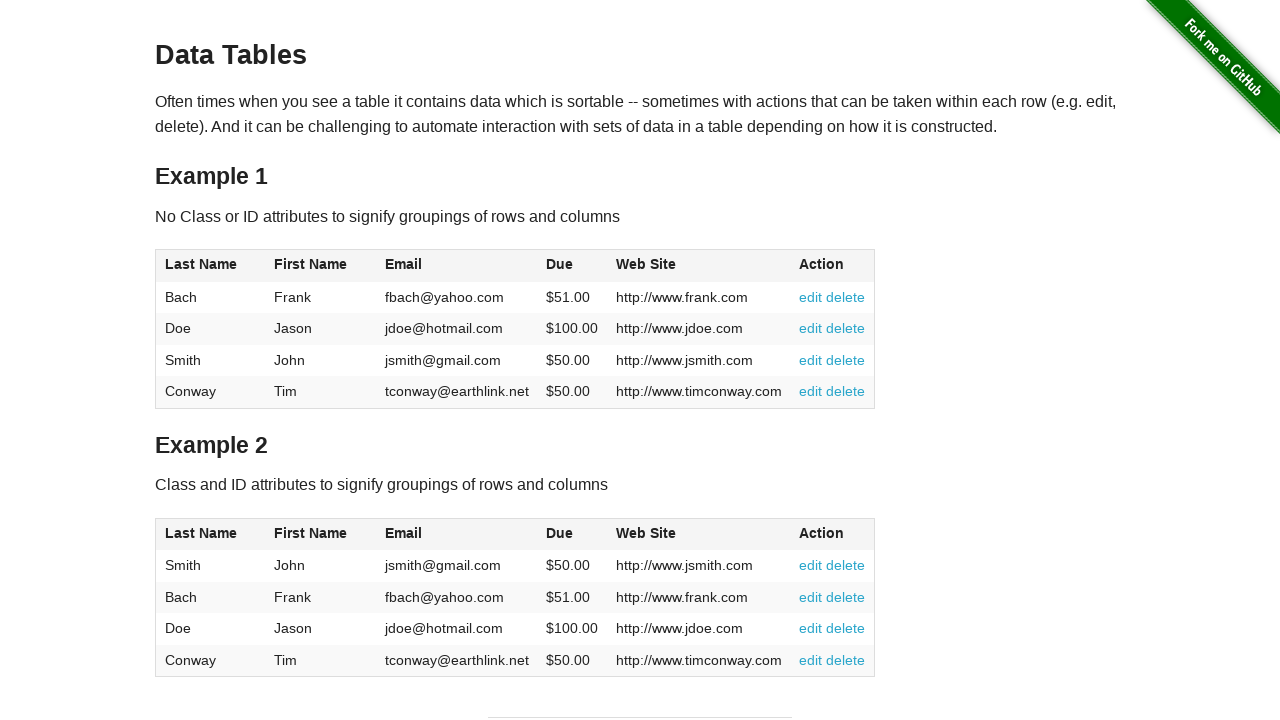

Verified that email values exist in table
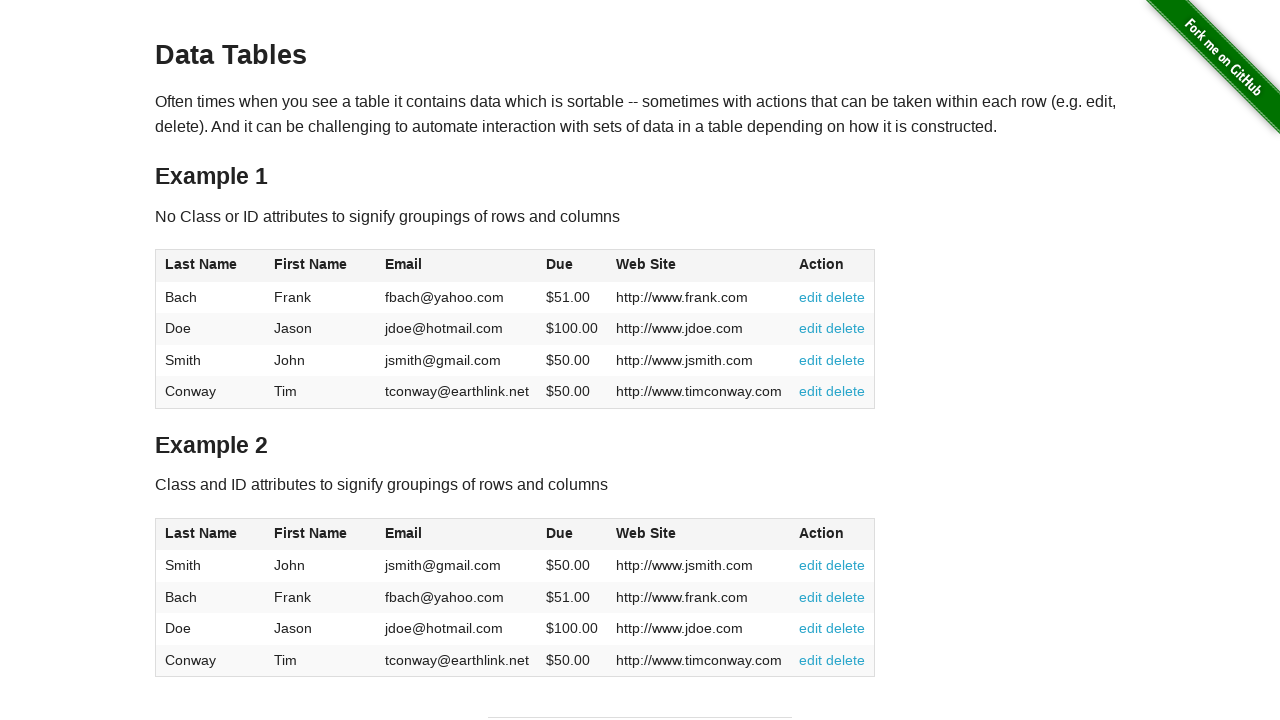

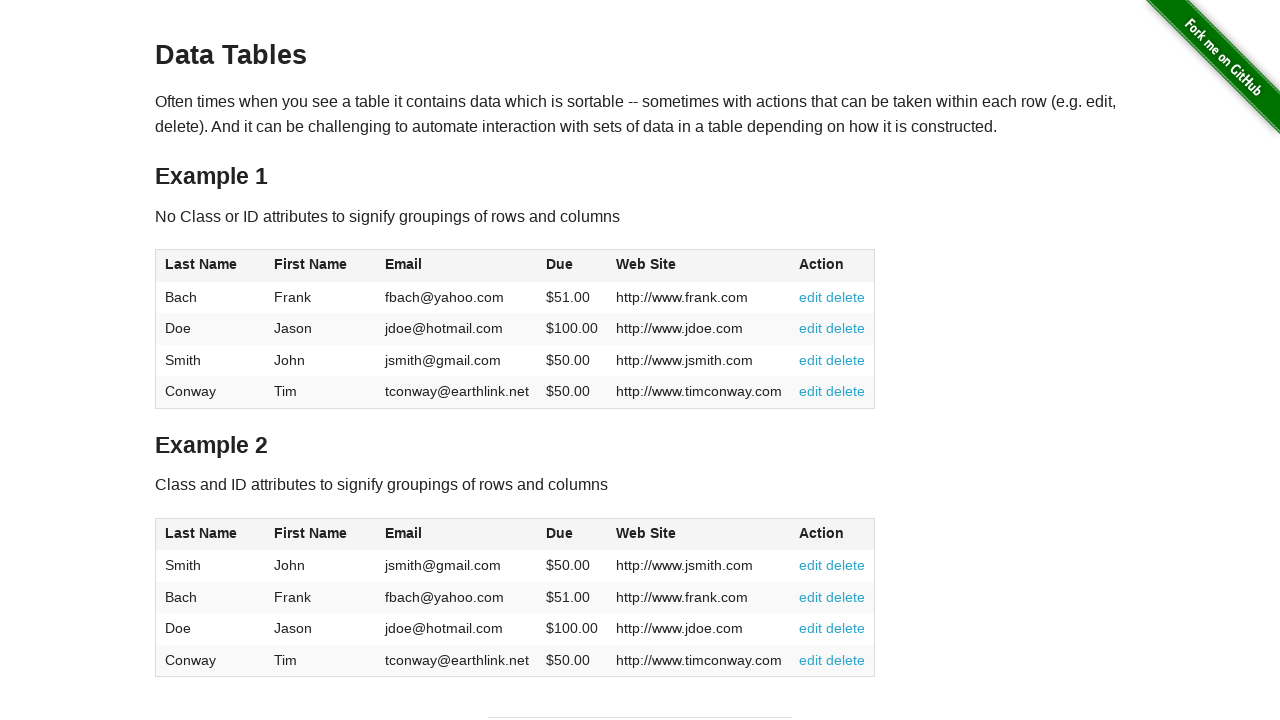